Navigates to APSRTC website and identifies all header navigation links by finding elements within the menu wrapper

Starting URL: https://www.apsrtconline.in/oprs-web/

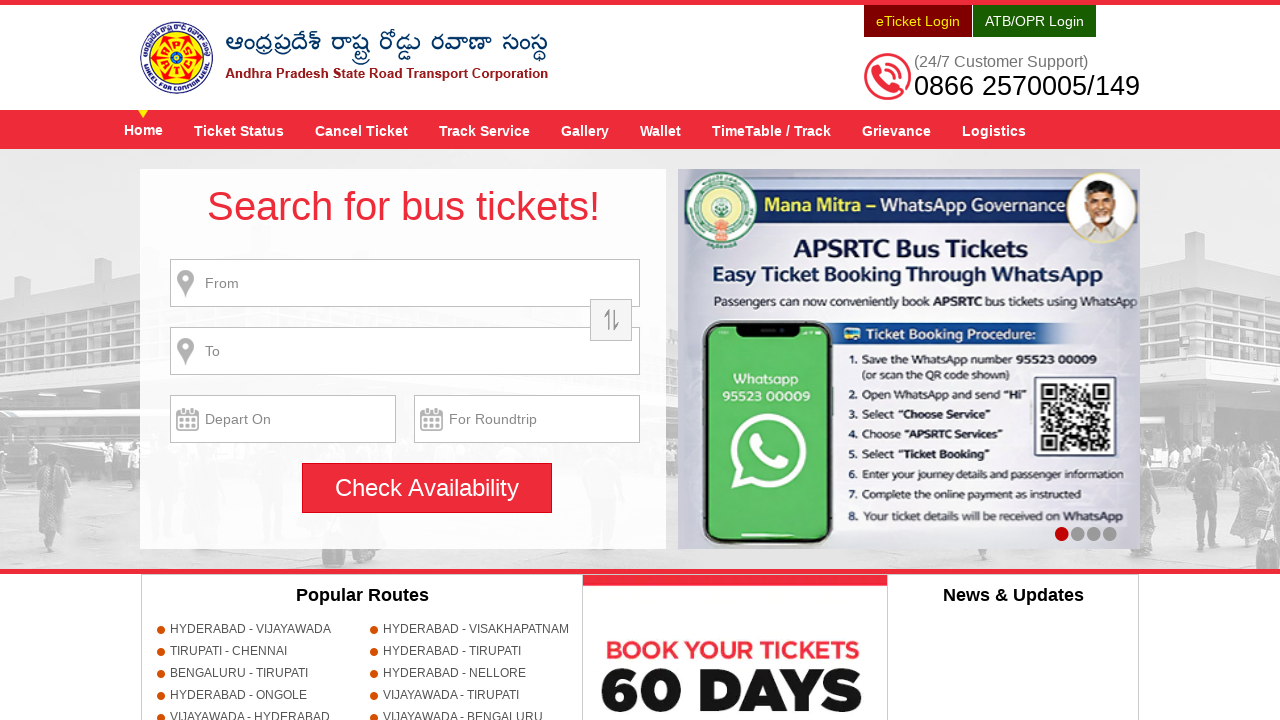

Waited for header menu wrapper to load
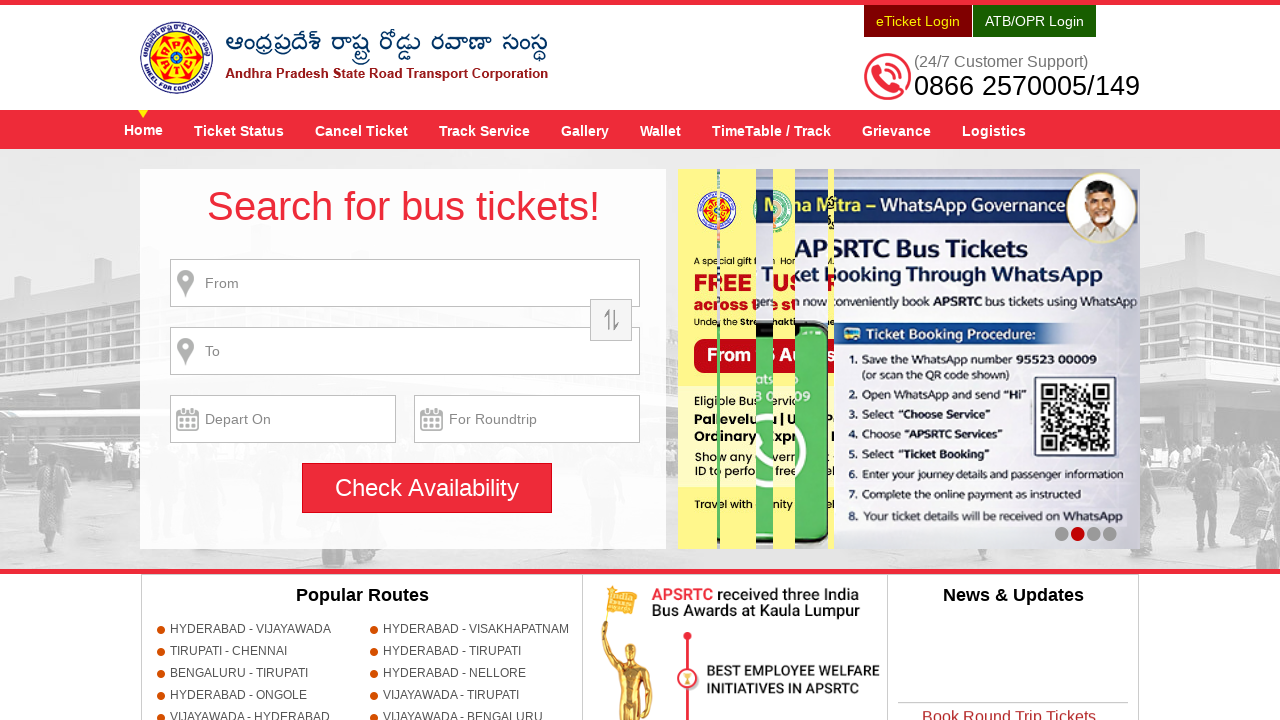

Located the header menu container element
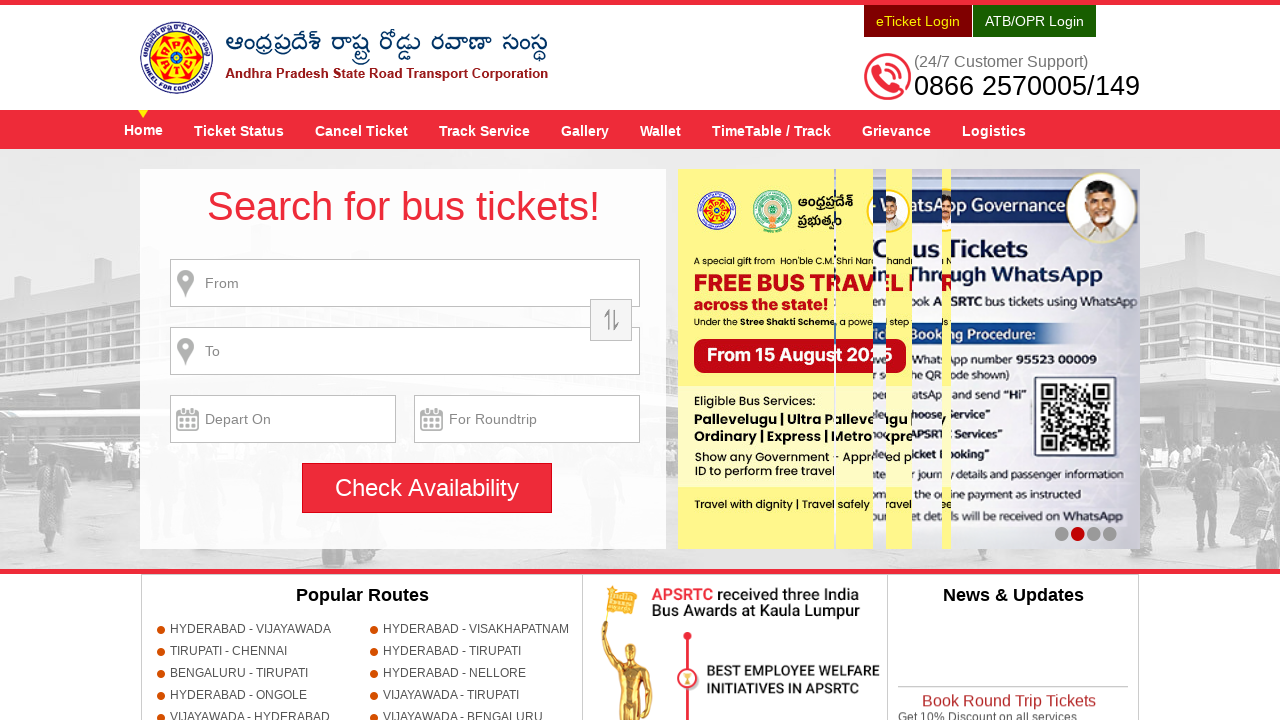

Retrieved all anchor tag elements within the header menu
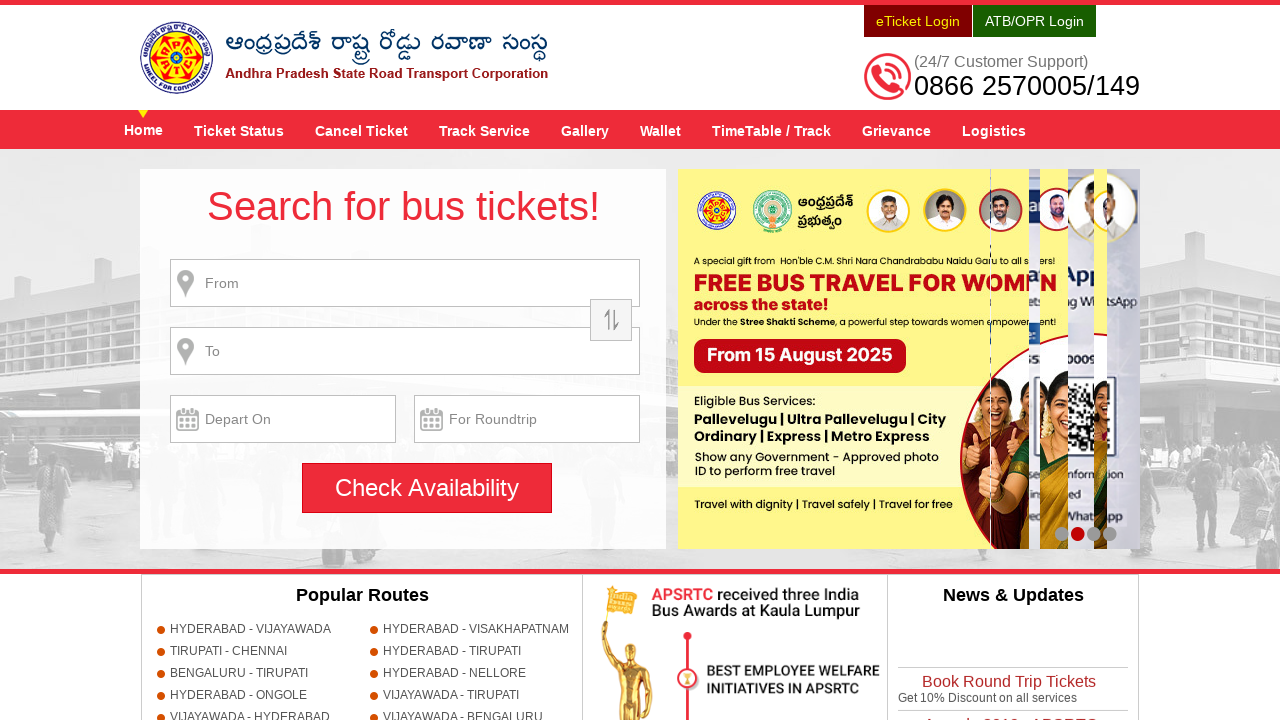

Verified that header links are present (assertion passed)
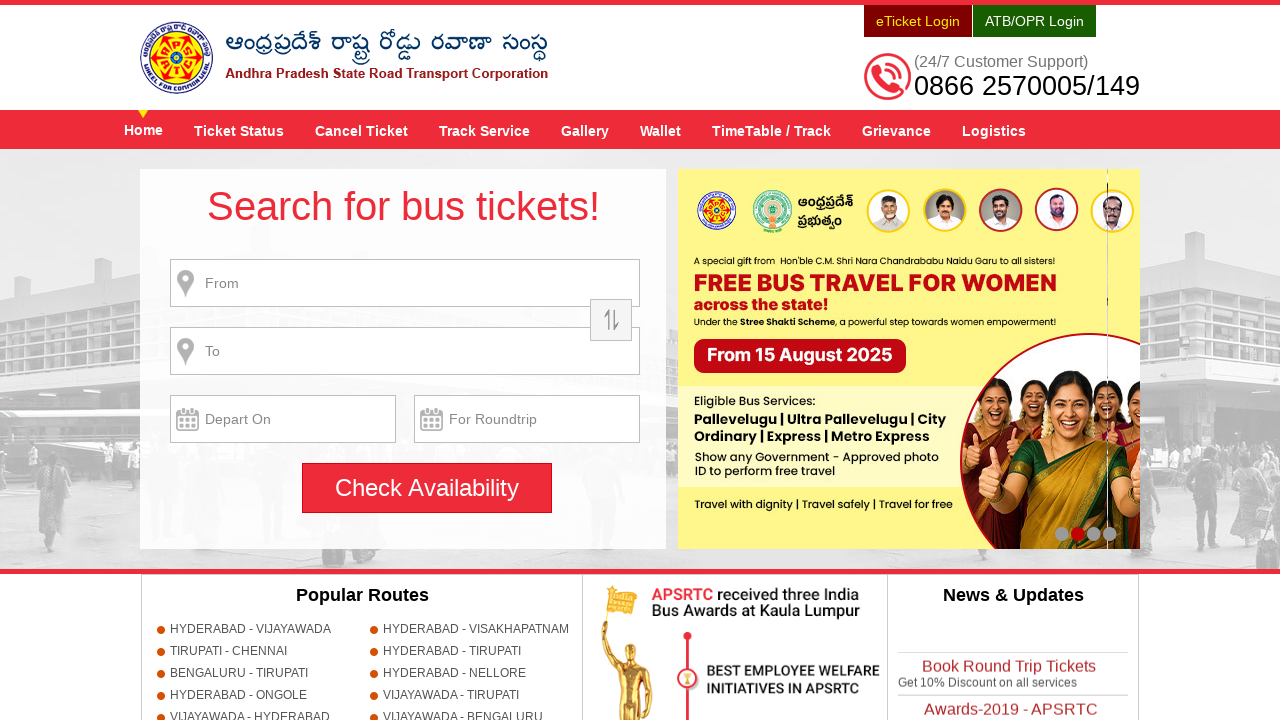

Found 9 header navigation links in APSRTC website
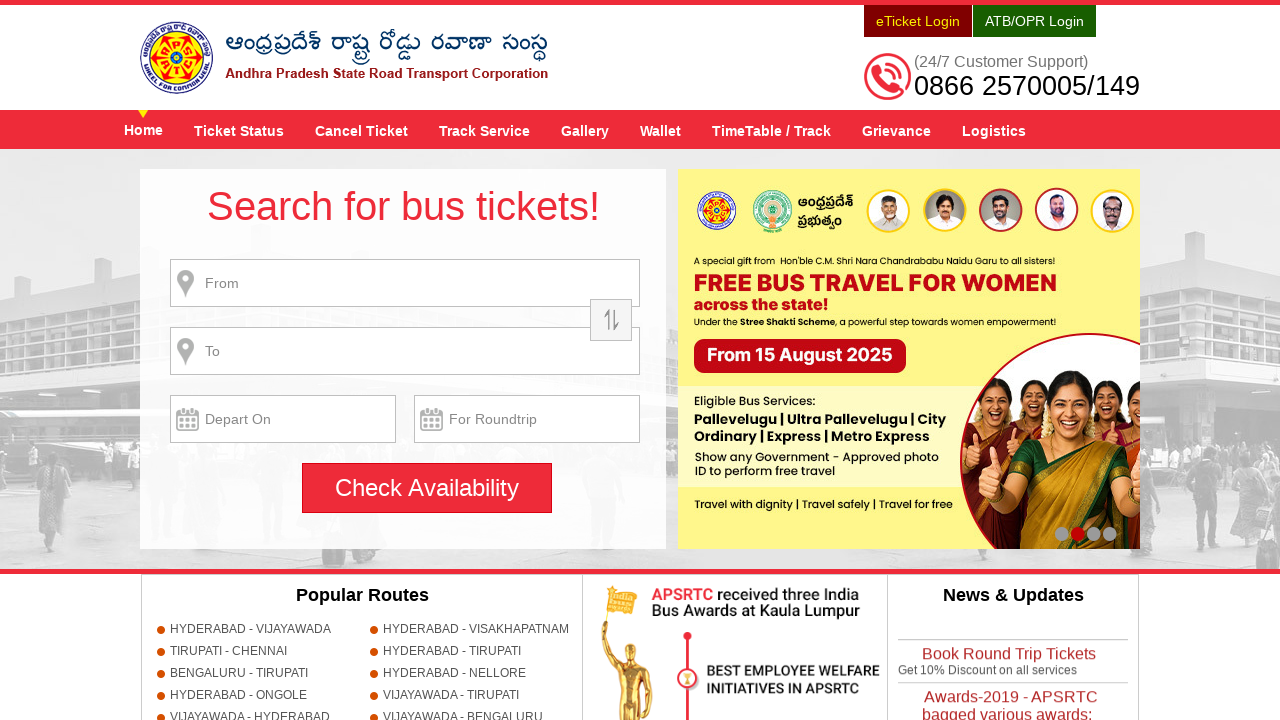

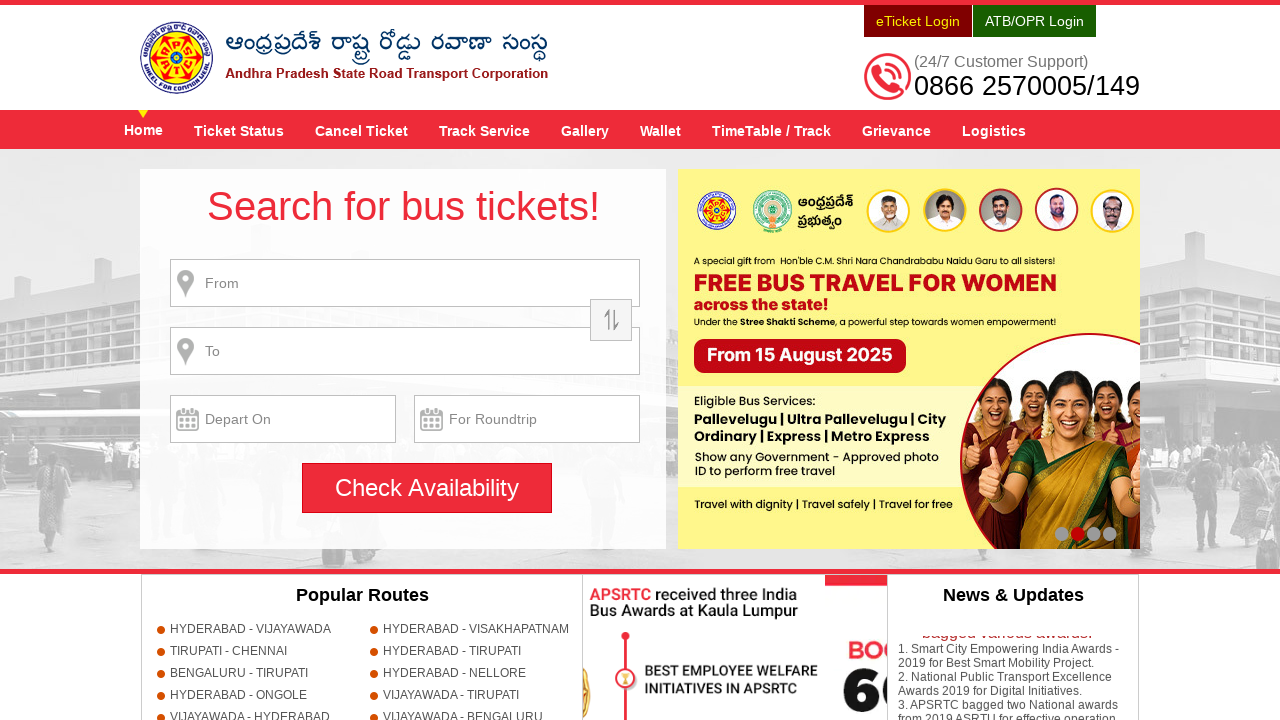